Tests multi-select dropdown functionality on W3Schools by switching to an iframe, selecting multiple options using different selection methods, and then deselecting all options

Starting URL: https://www.w3schools.com/tags/tryit.asp?filename=tryhtml_select_multiple

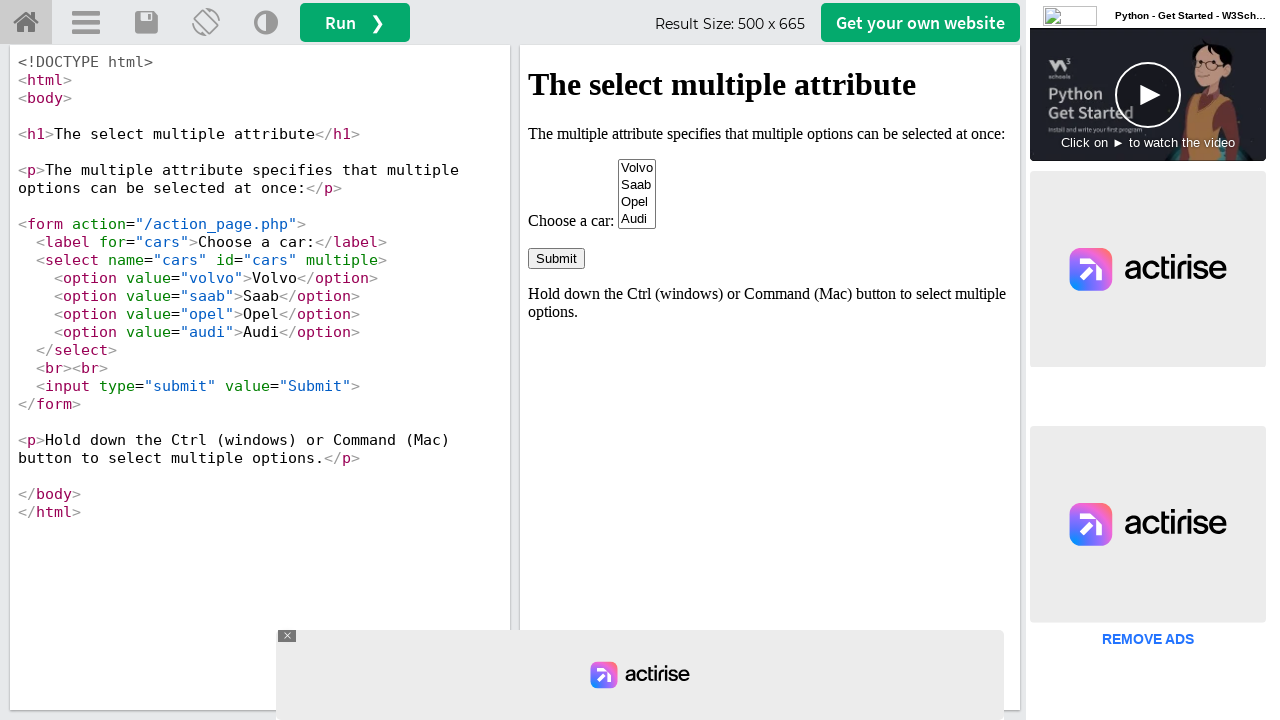

Located iframe #iframeResult containing the multi-select dropdown
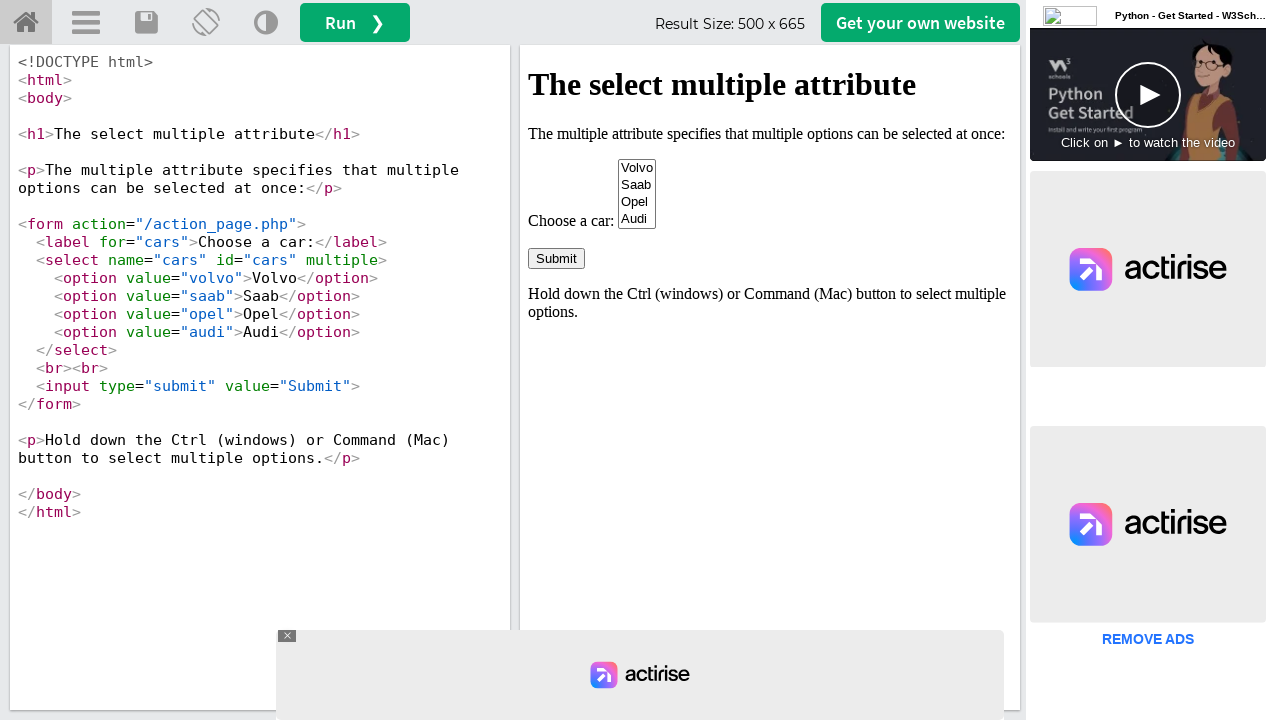

Selected 'Volvo' from multi-select dropdown by label on #iframeResult >> internal:control=enter-frame >> select[name='cars']
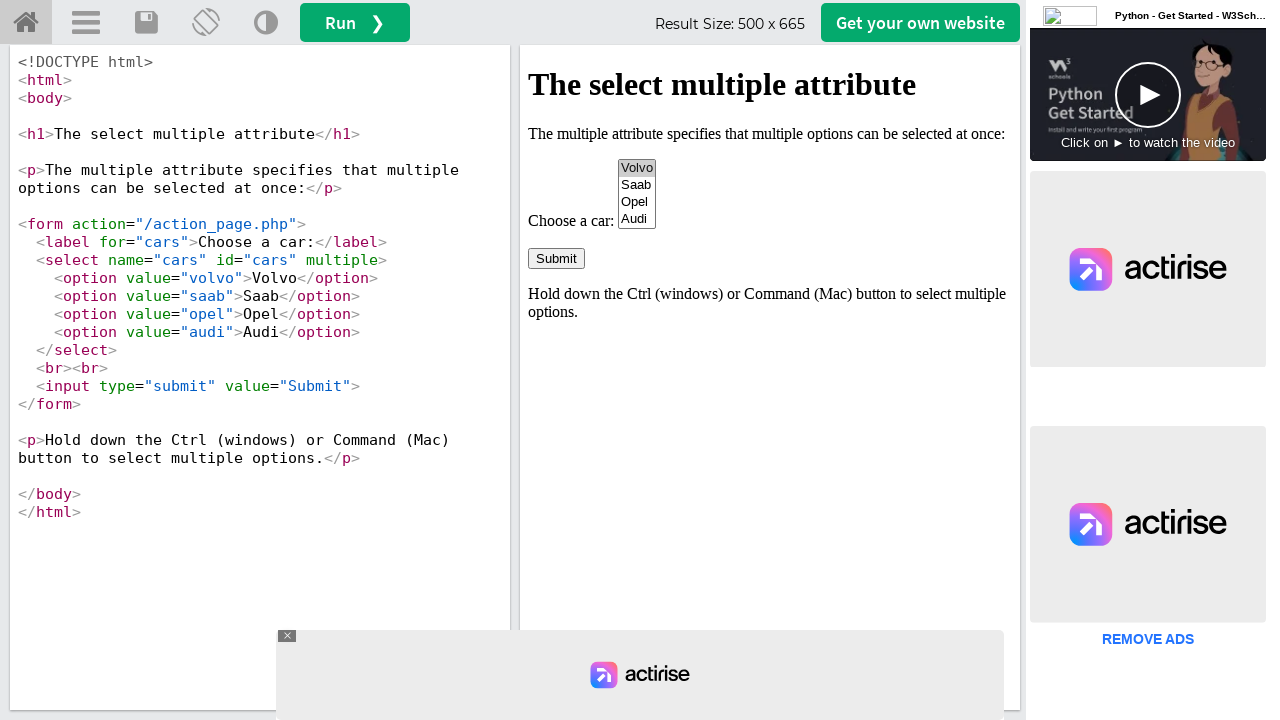

Selected 'Opel' from multi-select dropdown by value on #iframeResult >> internal:control=enter-frame >> select[name='cars']
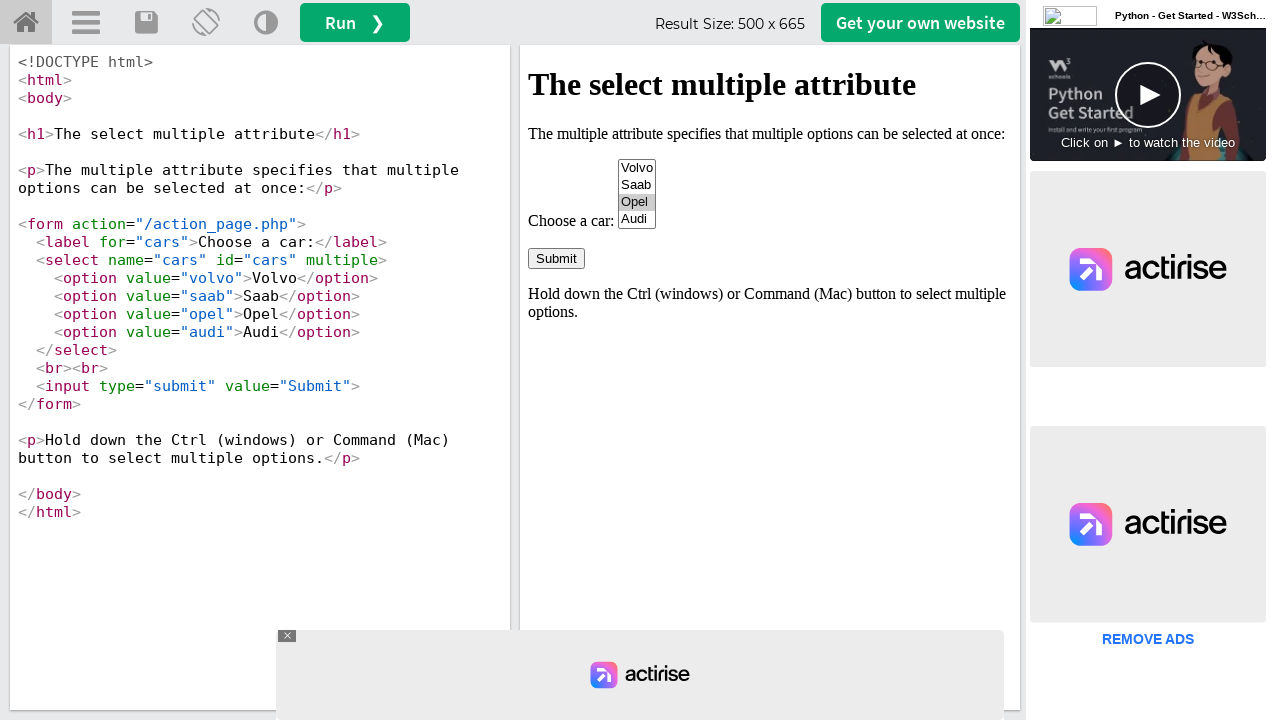

Selected 'Audi' from multi-select dropdown by index 3 on #iframeResult >> internal:control=enter-frame >> select[name='cars']
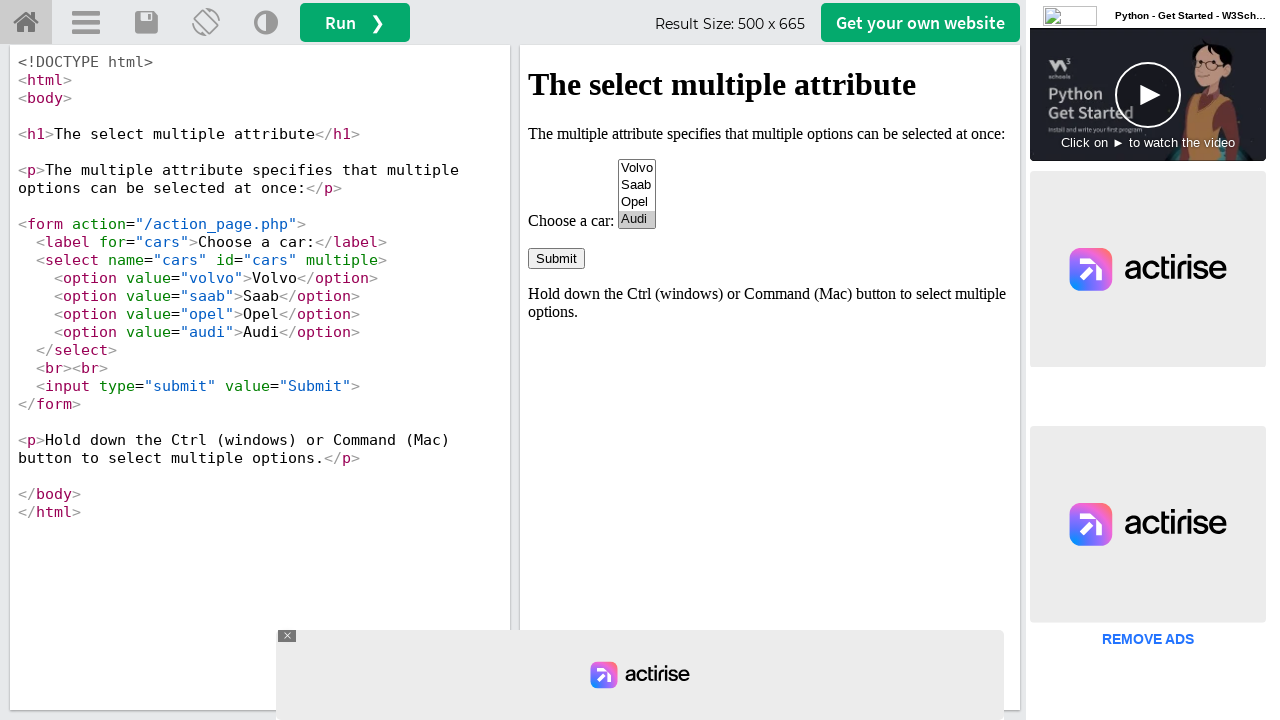

Deselected first checked option using Ctrl+click at (637, 219) on #iframeResult >> internal:control=enter-frame >> select[name='cars'] option:chec
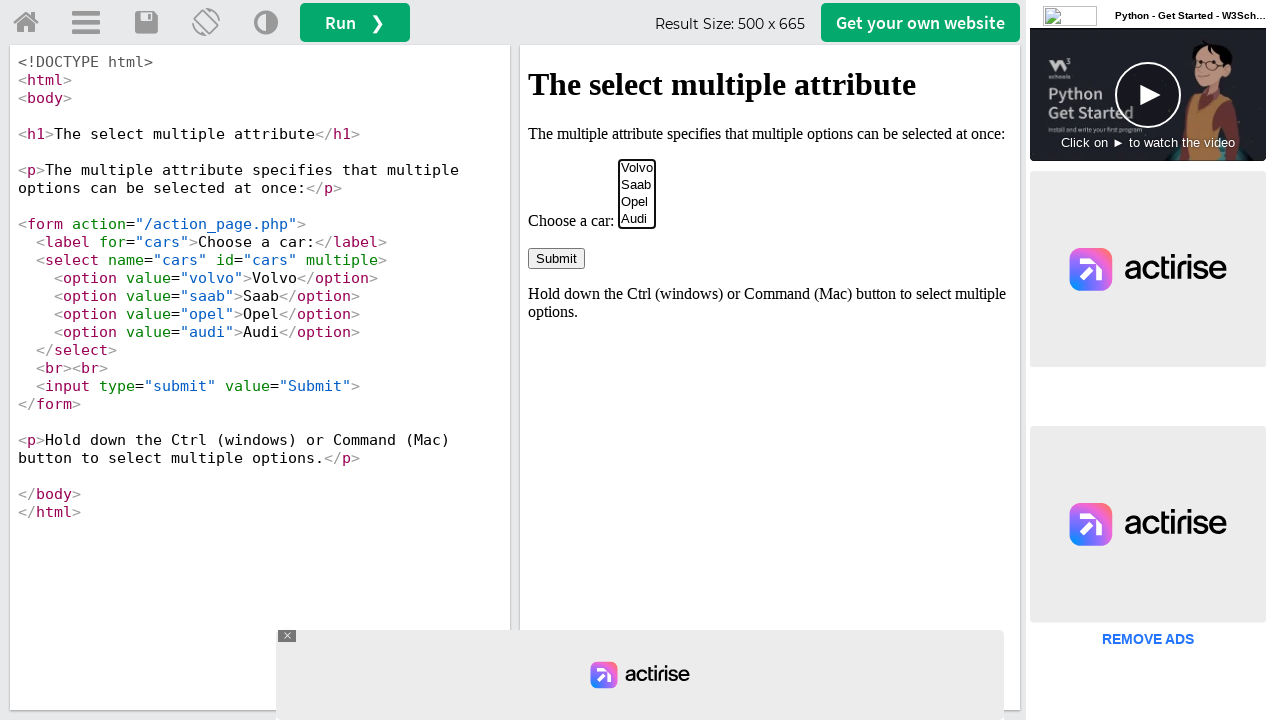

Deselected 'Opel' option using Ctrl+click at (637, 202) on #iframeResult >> internal:control=enter-frame >> select[name='cars'] option[valu
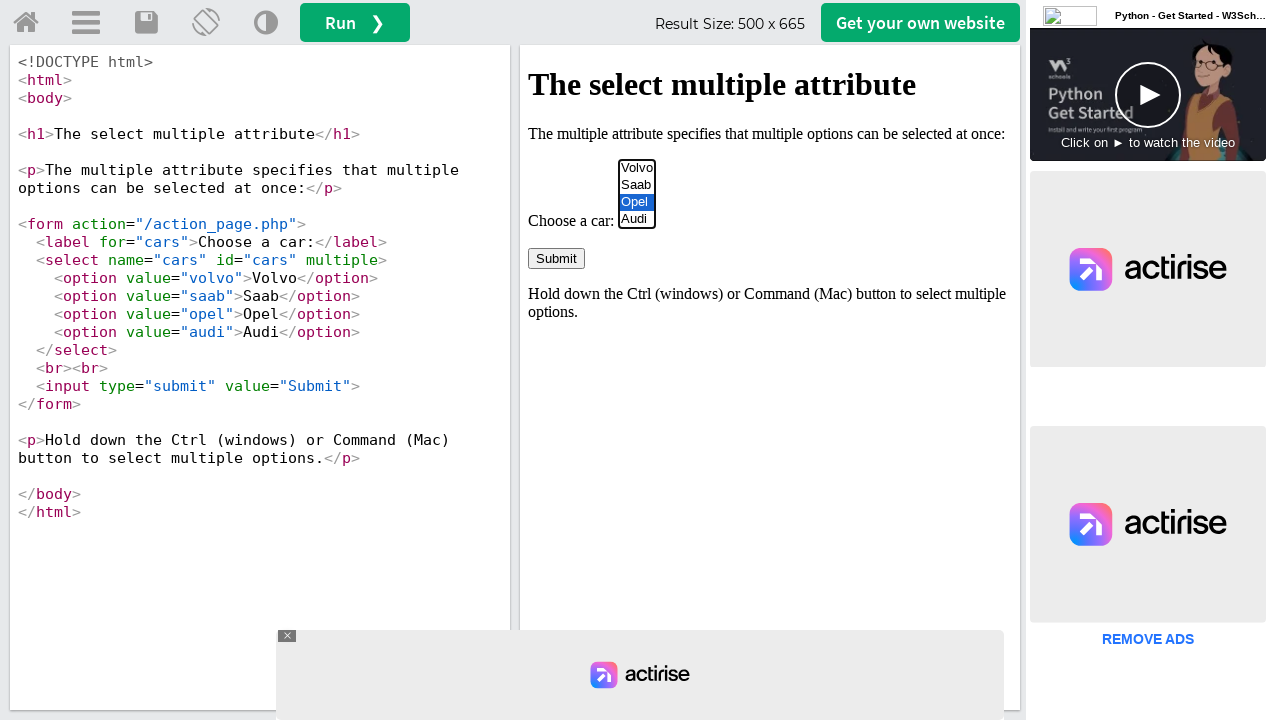

Deselected 'Audi' option using Ctrl+click at (637, 219) on #iframeResult >> internal:control=enter-frame >> select[name='cars'] option[valu
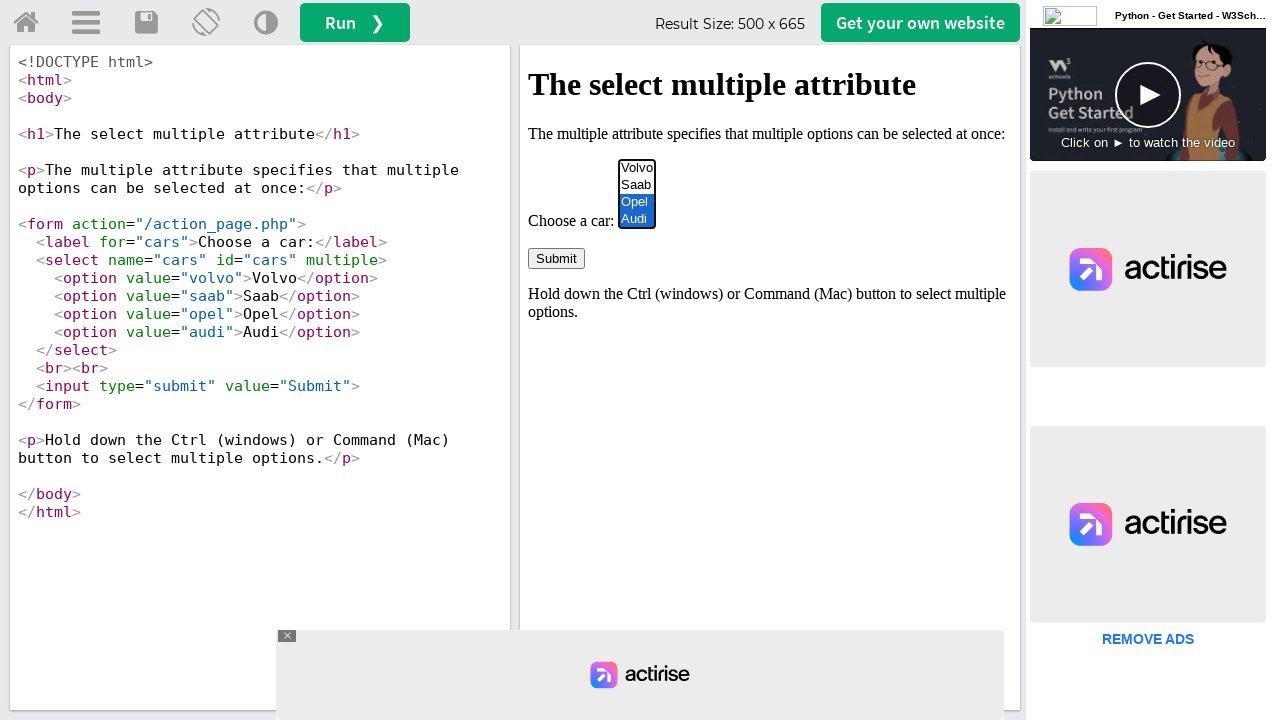

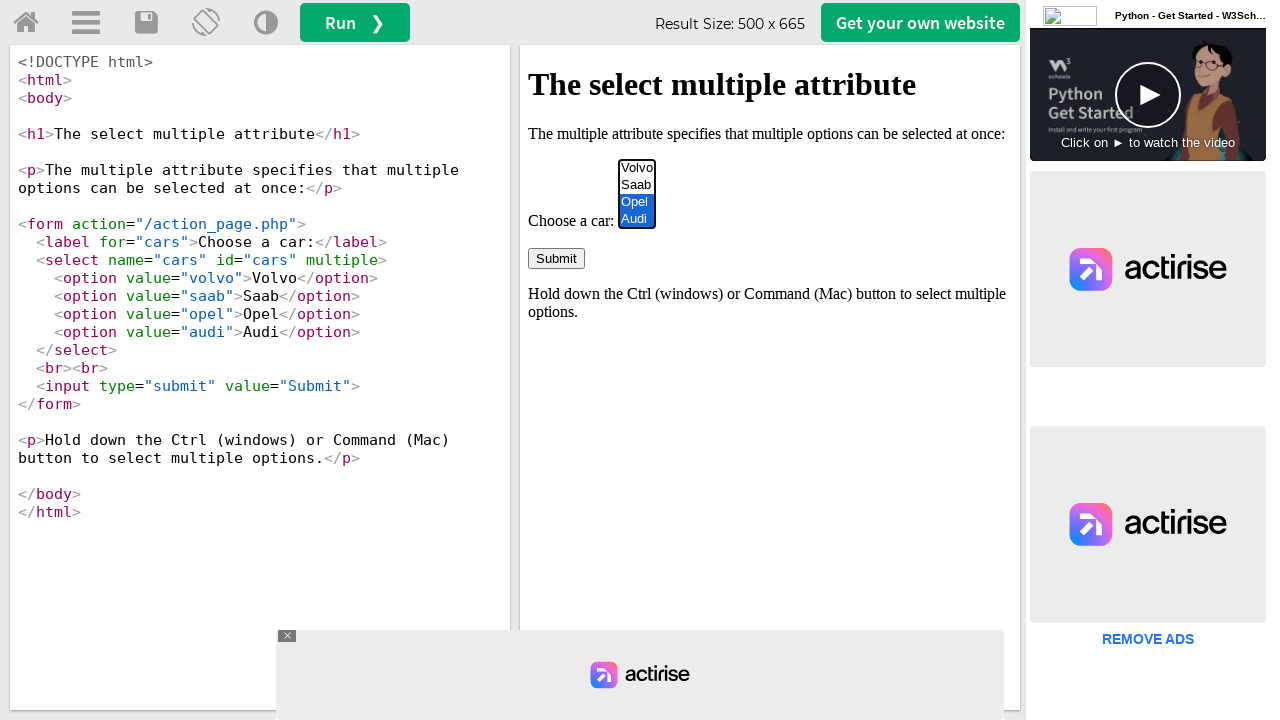